Selects Option 1 from a dropdown menu using visible text selection

Starting URL: https://the-internet.herokuapp.com/dropdown

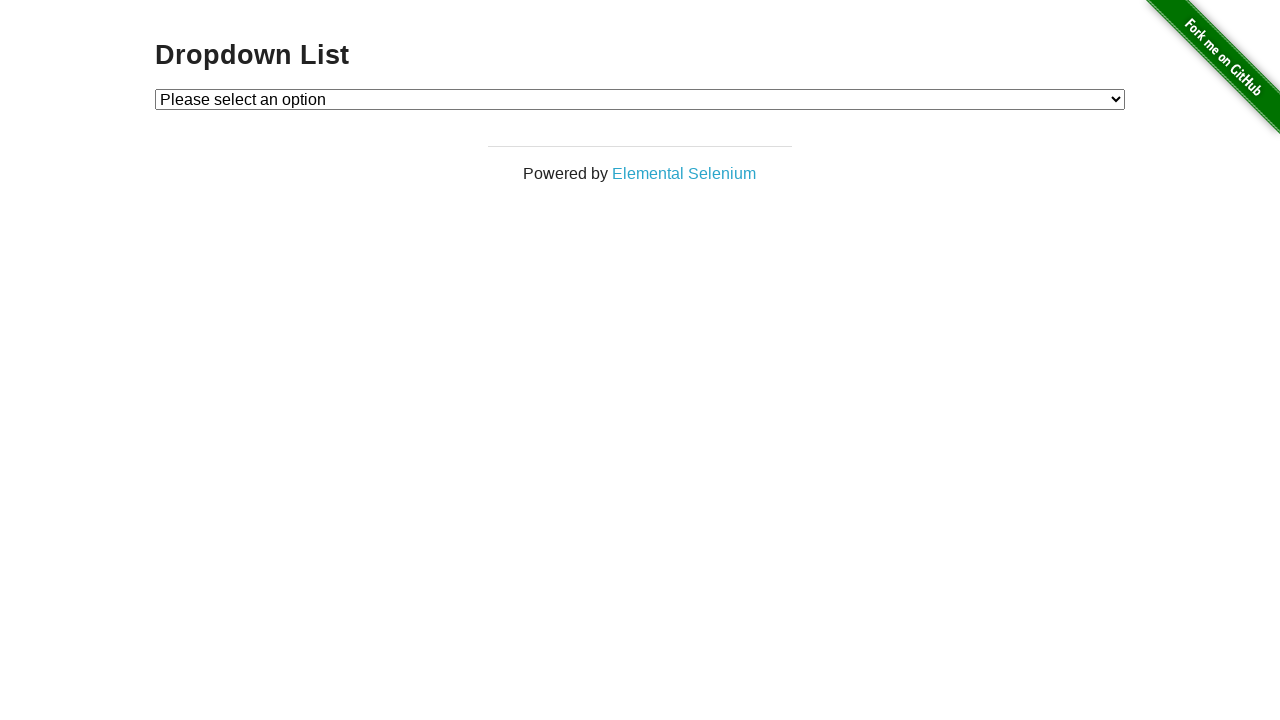

Located dropdown element with id 'dropdown'
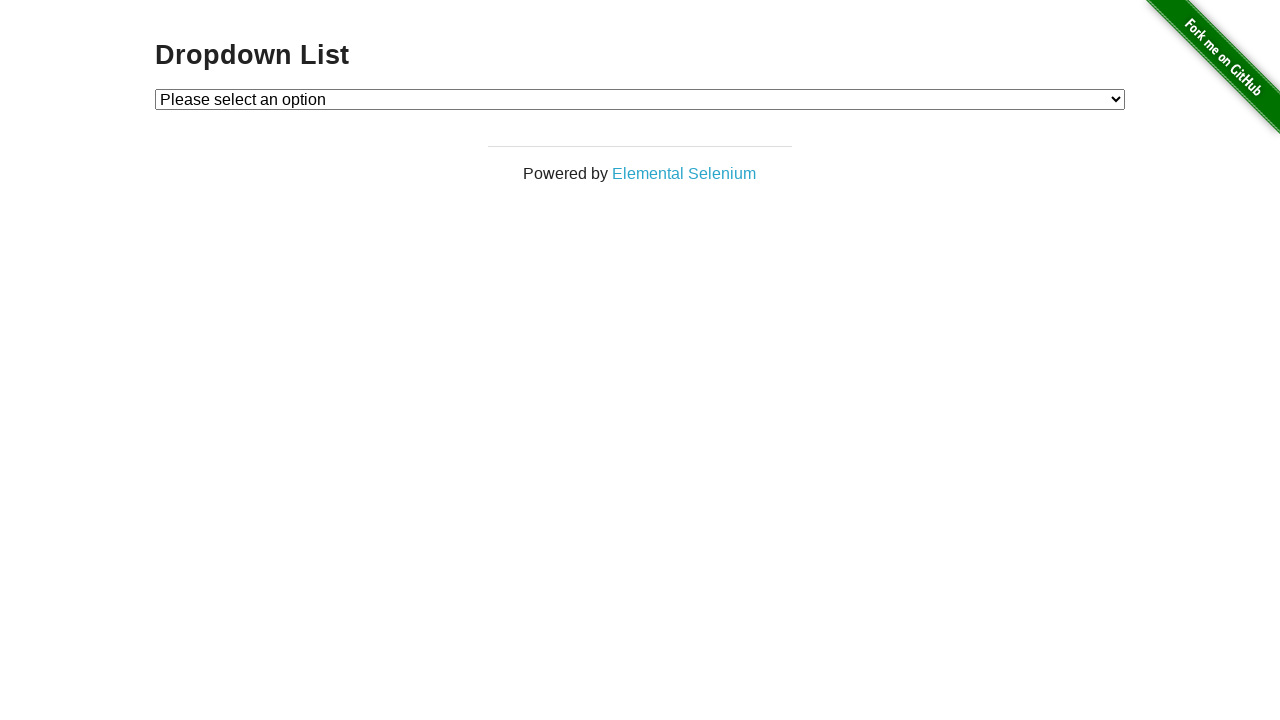

Selected 'Option 1' from dropdown menu using visible text on #dropdown
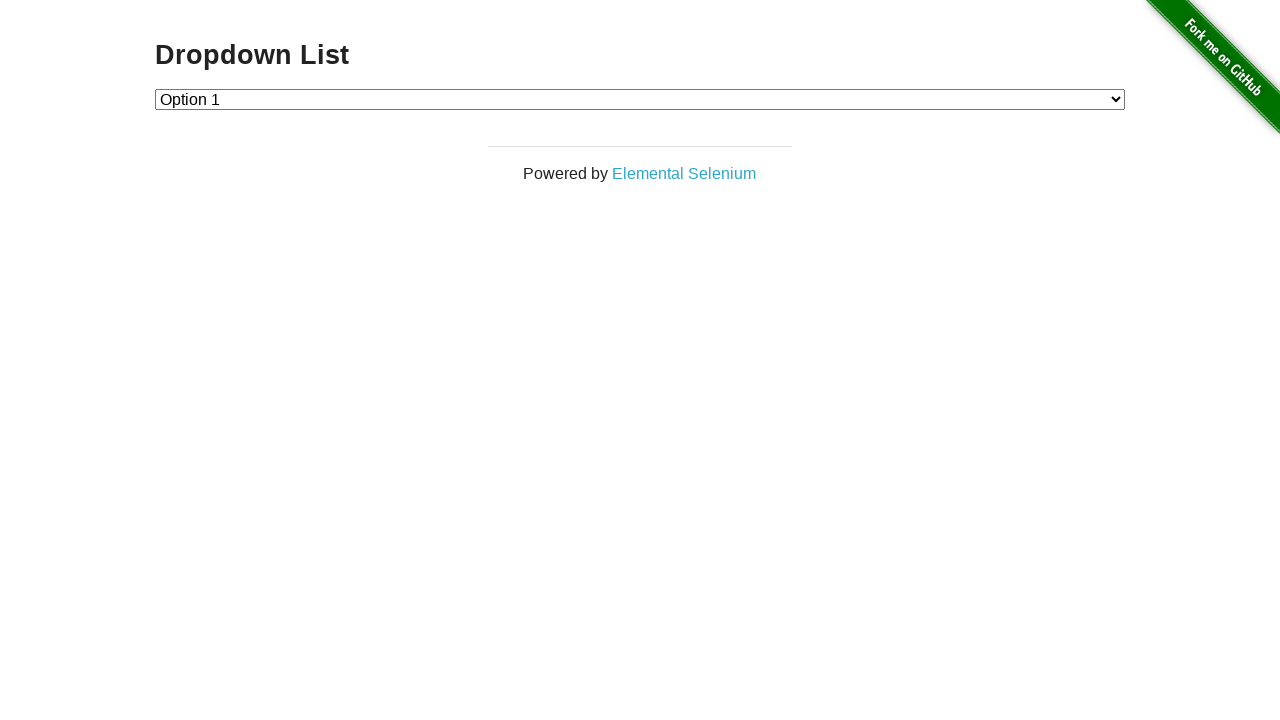

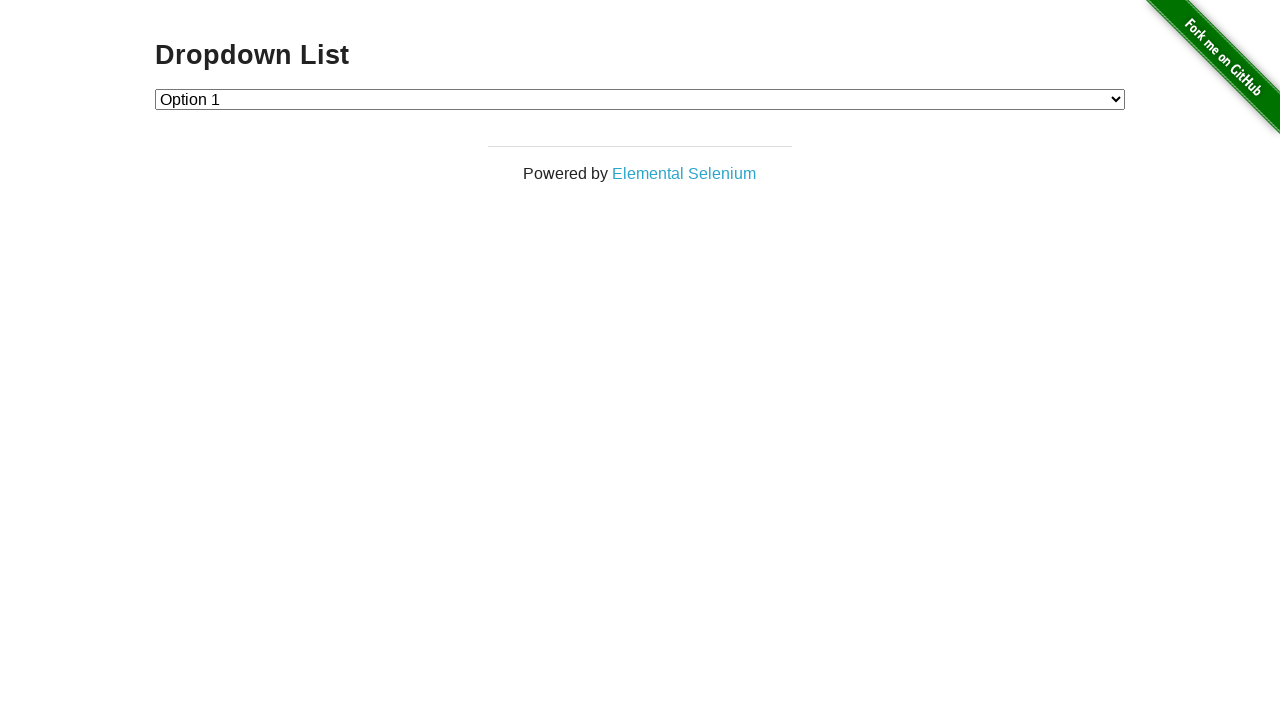